Retrieves a value from an element attribute, calculates a mathematical formula, fills the answer, selects checkboxes/radio buttons, and submits the form

Starting URL: http://suninjuly.github.io/get_attribute.html

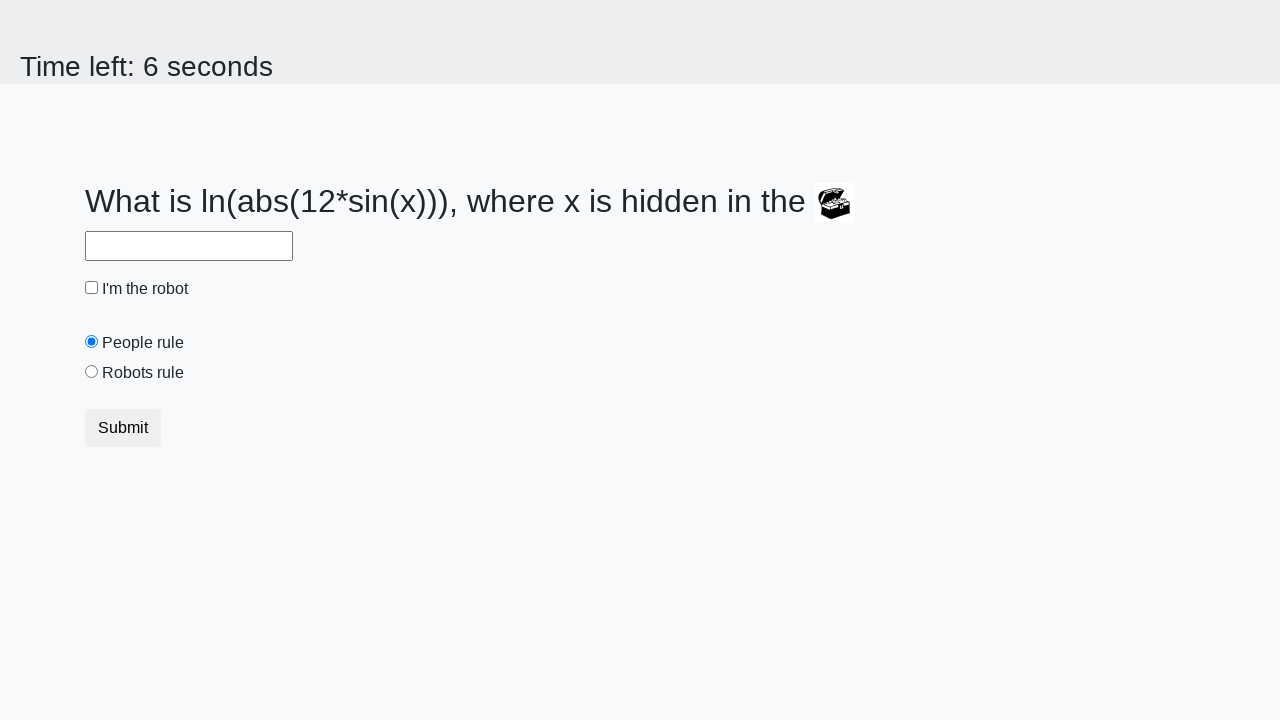

Located treasure element
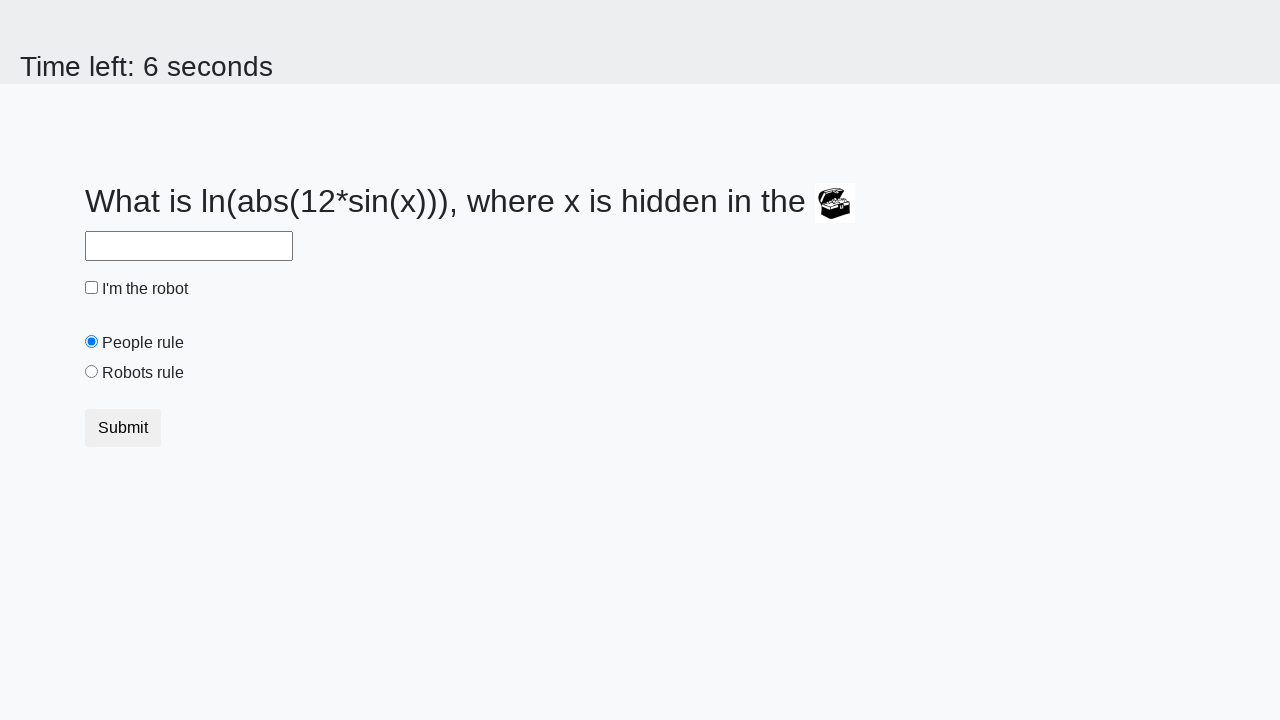

Retrieved valuex attribute from treasure element
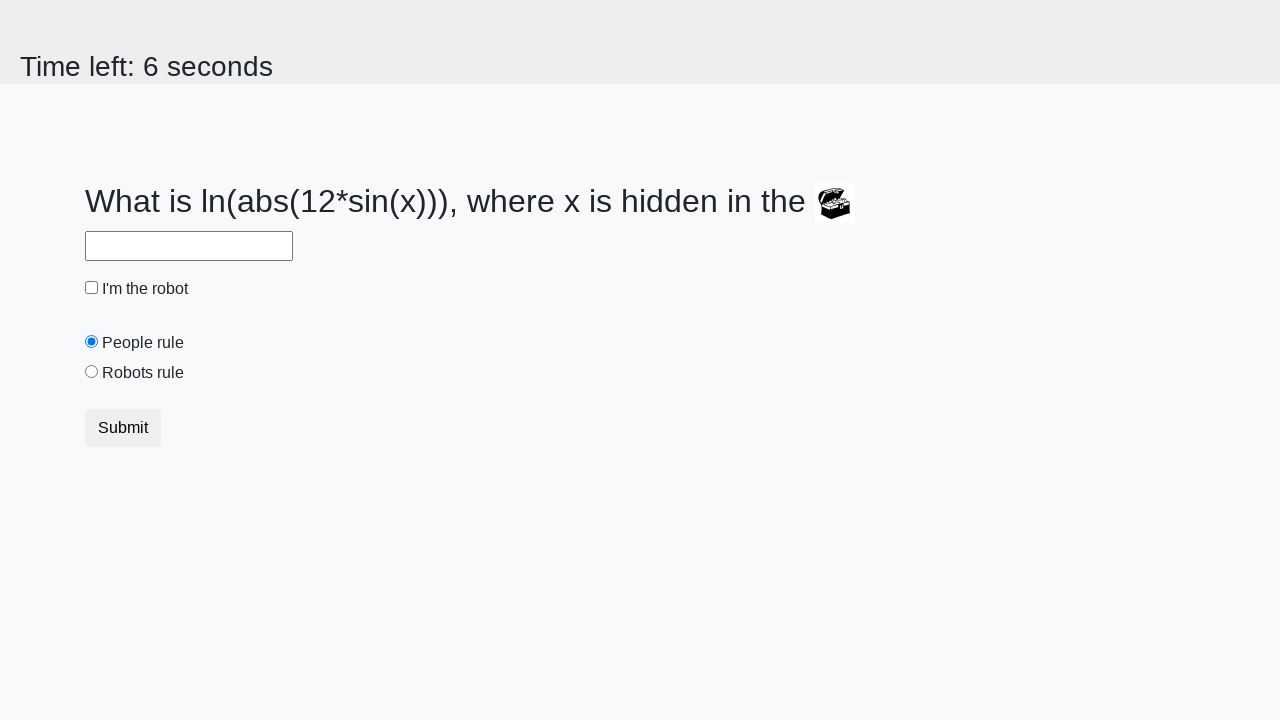

Calculated mathematical formula: log(abs(12*sin(x)))
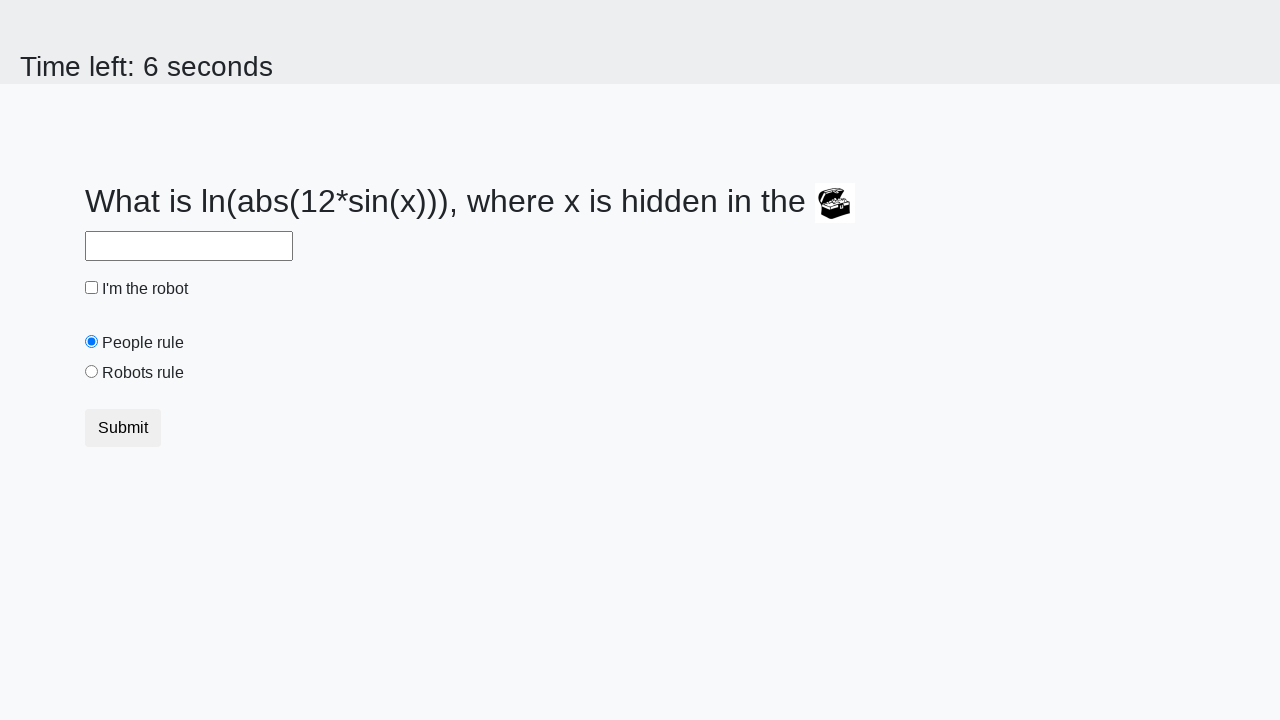

Filled answer field with calculated value on #answer
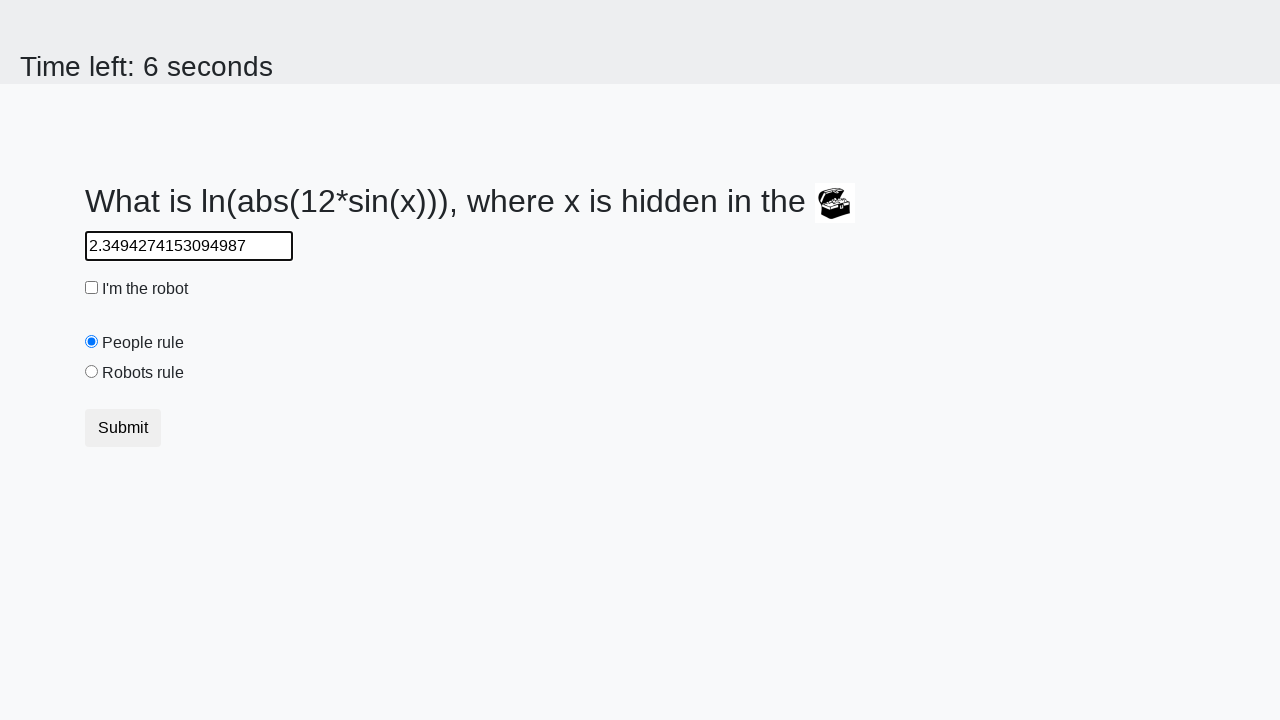

Clicked robot checkbox at (92, 288) on #robotCheckbox
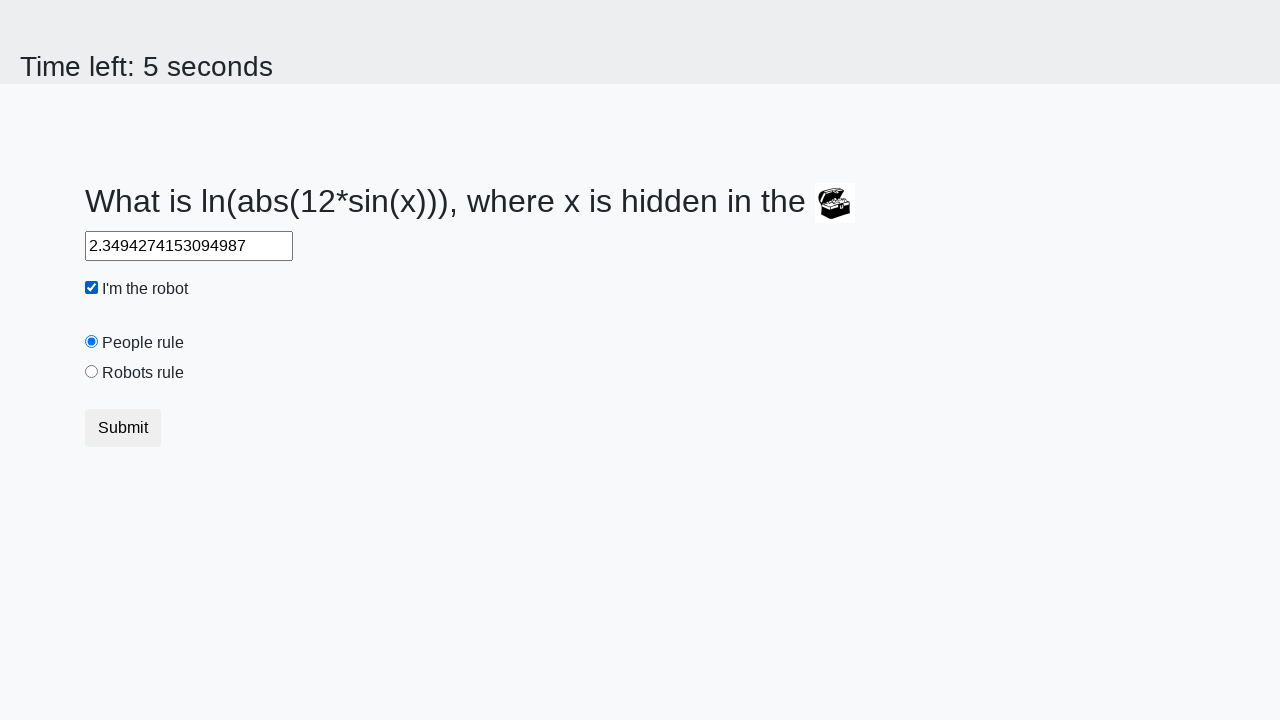

Clicked robots rule radio button at (92, 372) on #robotsRule
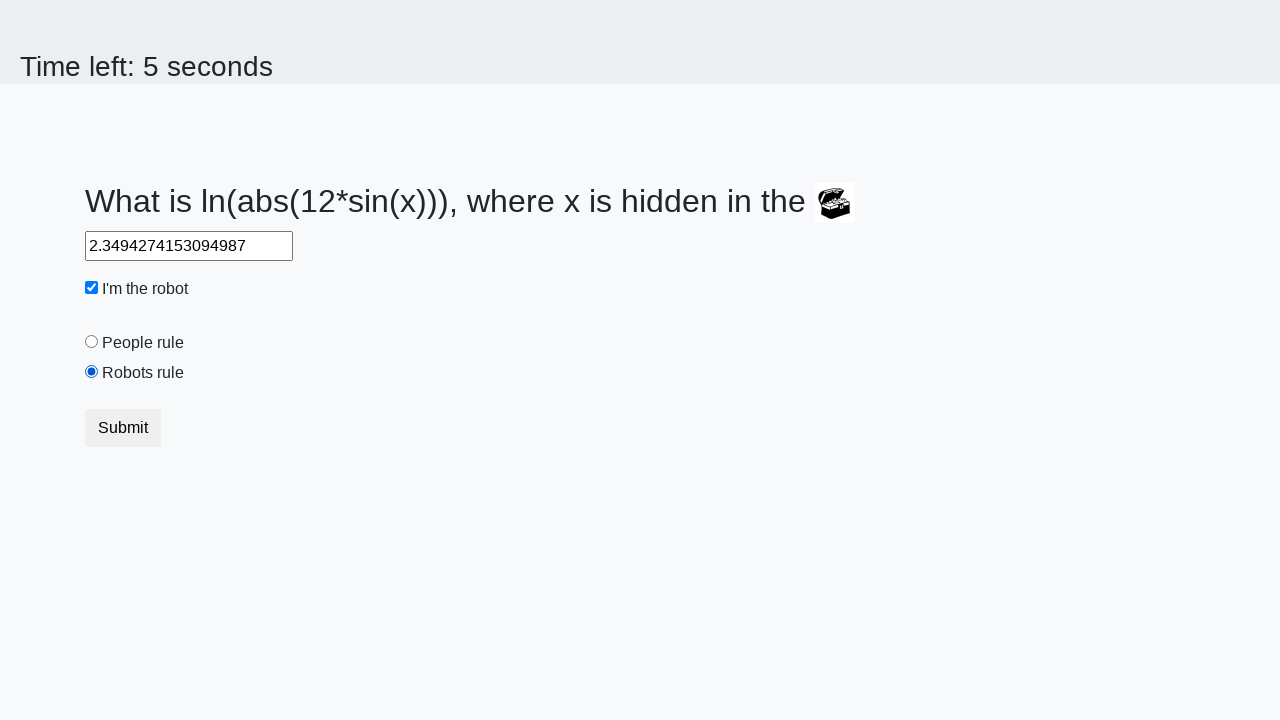

Clicked form submit button at (123, 428) on body > div > form > div > div > button
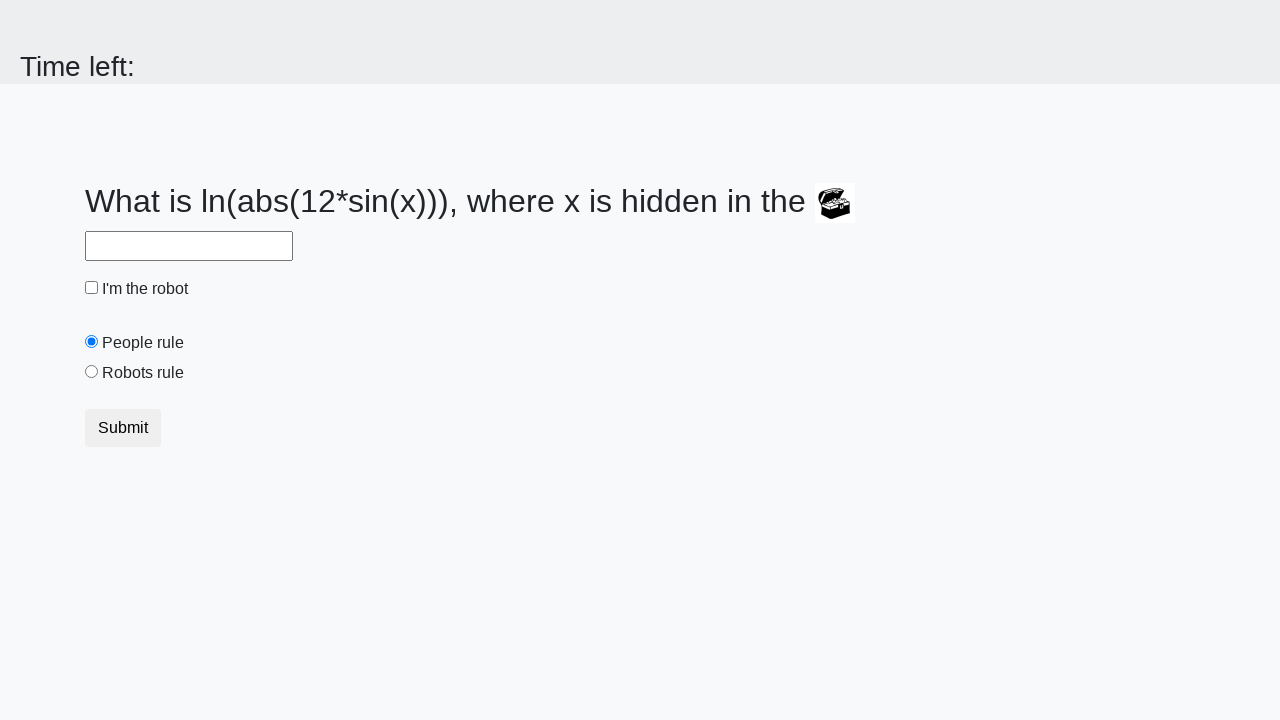

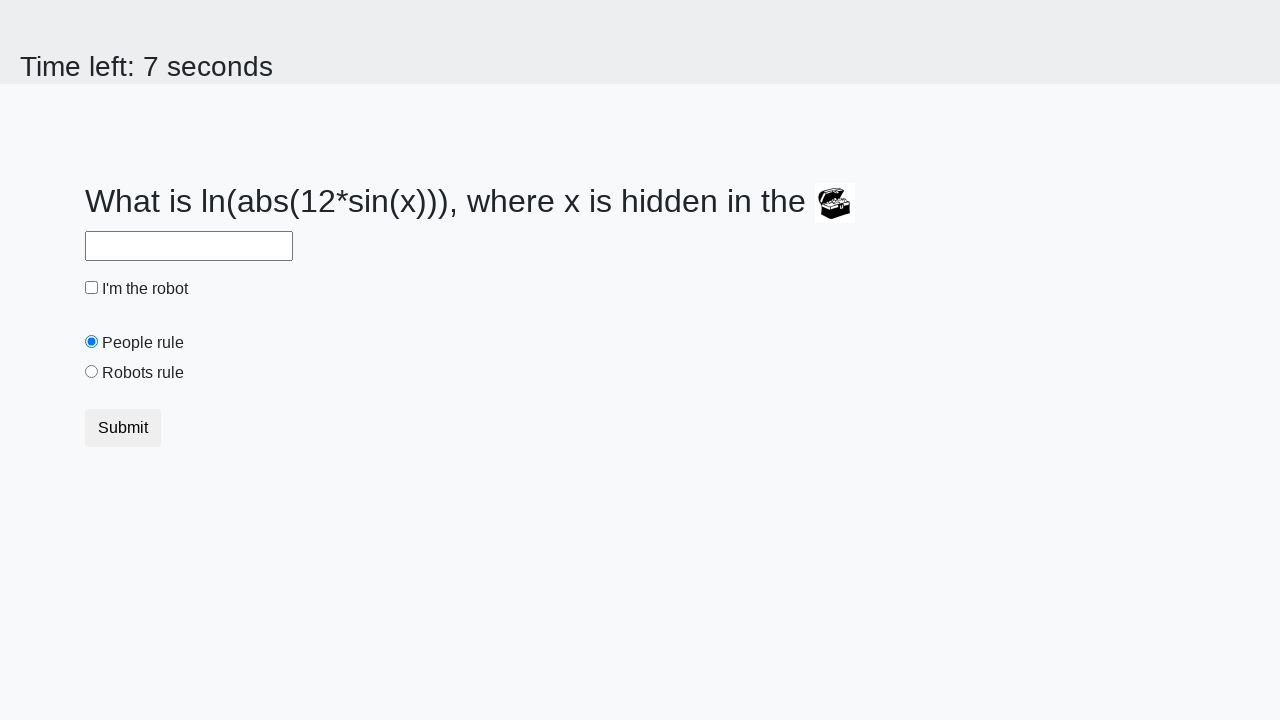